Tests that edits are saved when the input loses focus (blur event)

Starting URL: https://demo.playwright.dev/todomvc

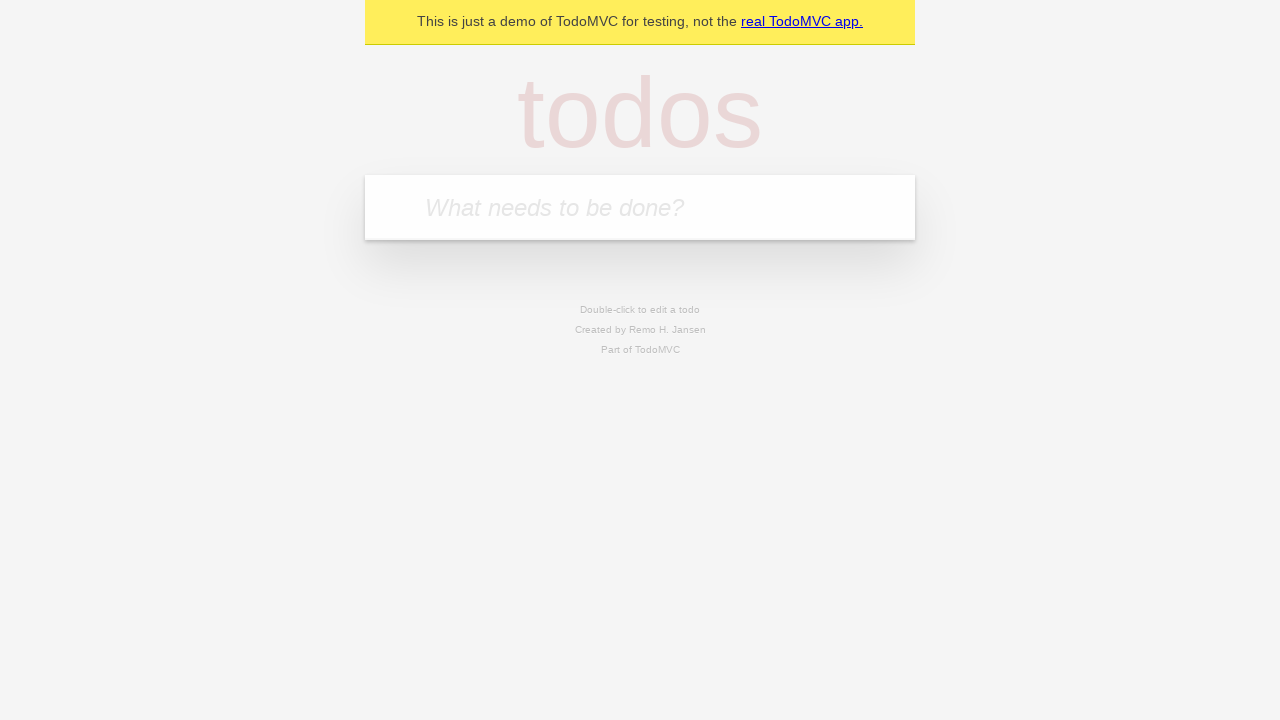

Filled input with first todo 'buy some cheese' on internal:attr=[placeholder="What needs to be done?"i]
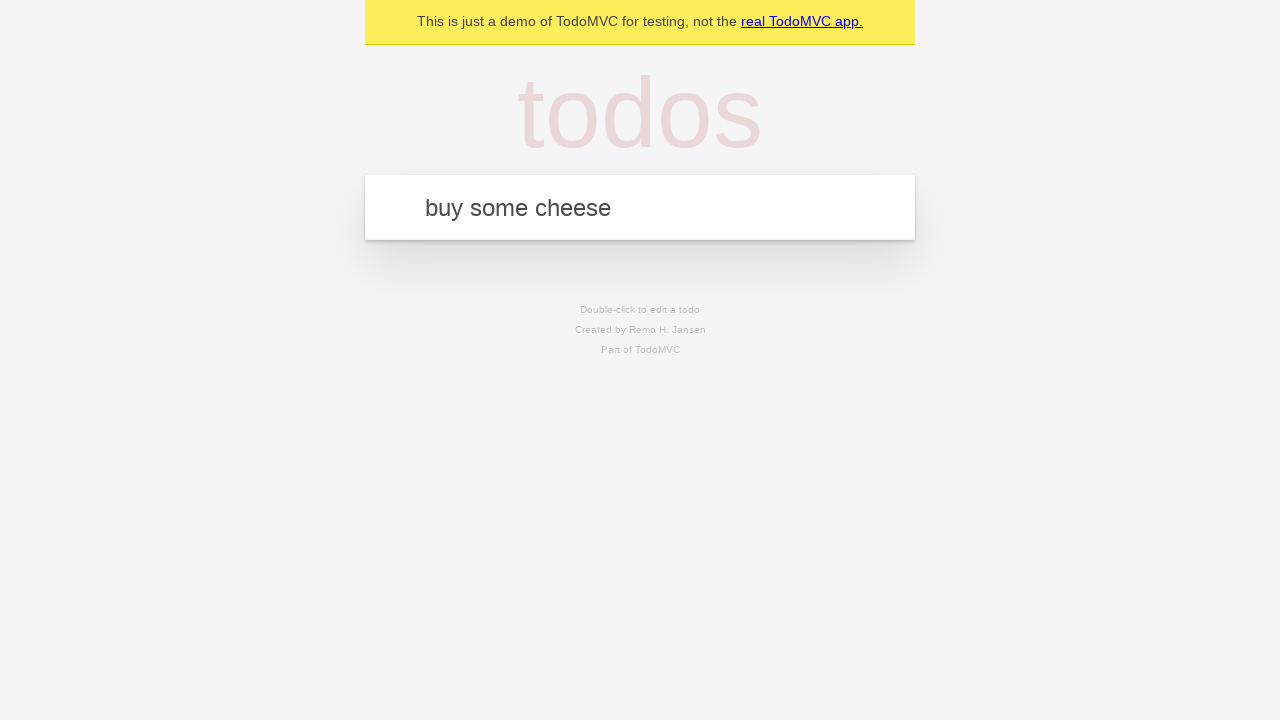

Pressed Enter to create first todo on internal:attr=[placeholder="What needs to be done?"i]
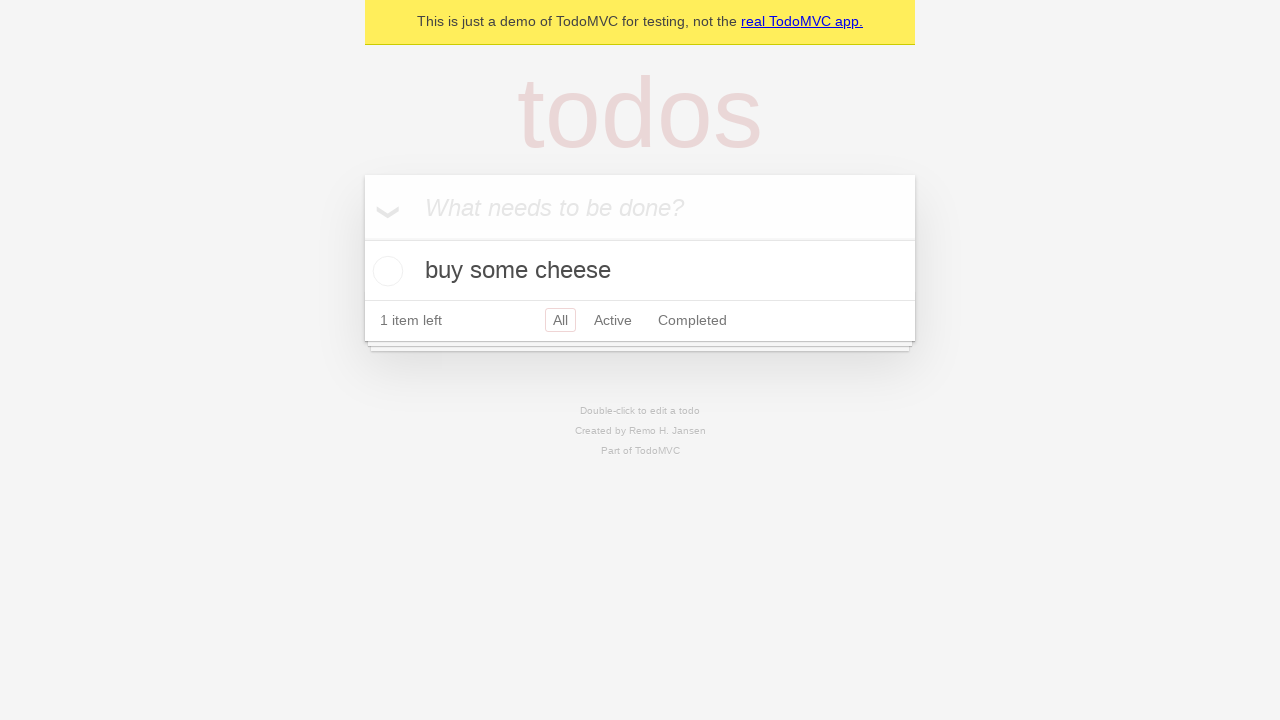

Filled input with second todo 'feed the cat' on internal:attr=[placeholder="What needs to be done?"i]
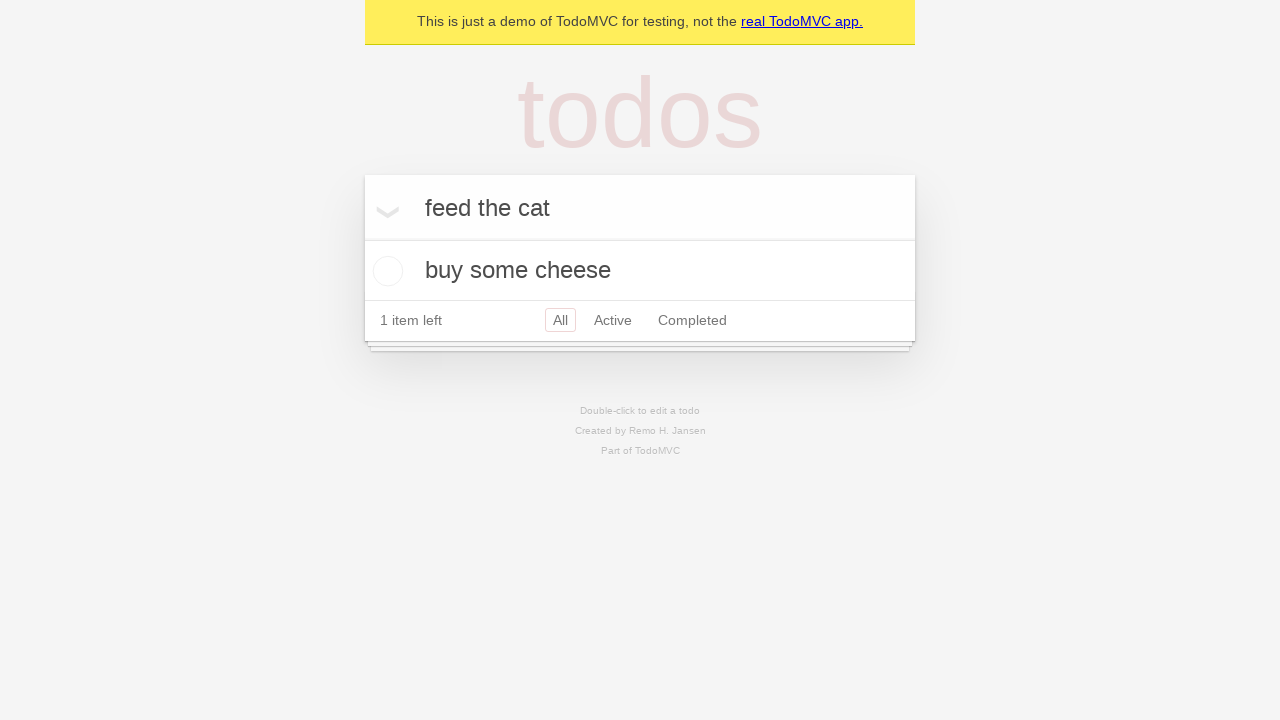

Pressed Enter to create second todo on internal:attr=[placeholder="What needs to be done?"i]
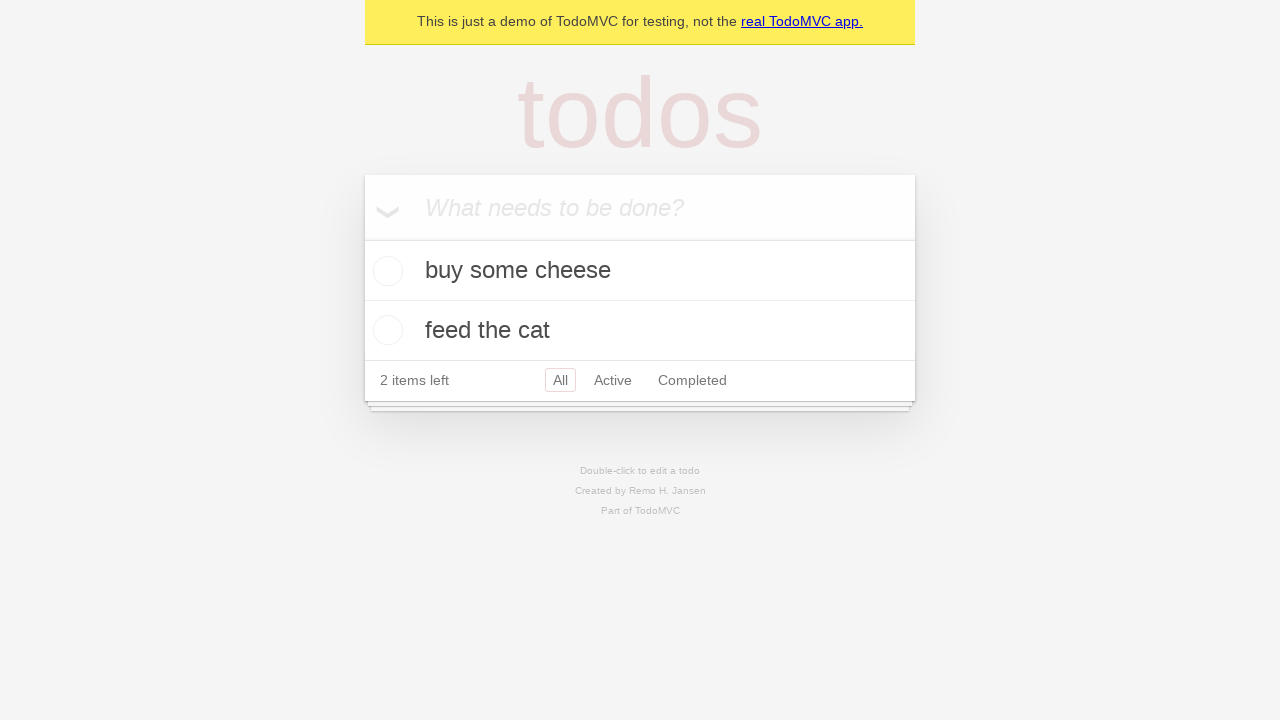

Filled input with third todo 'book a doctors appointment' on internal:attr=[placeholder="What needs to be done?"i]
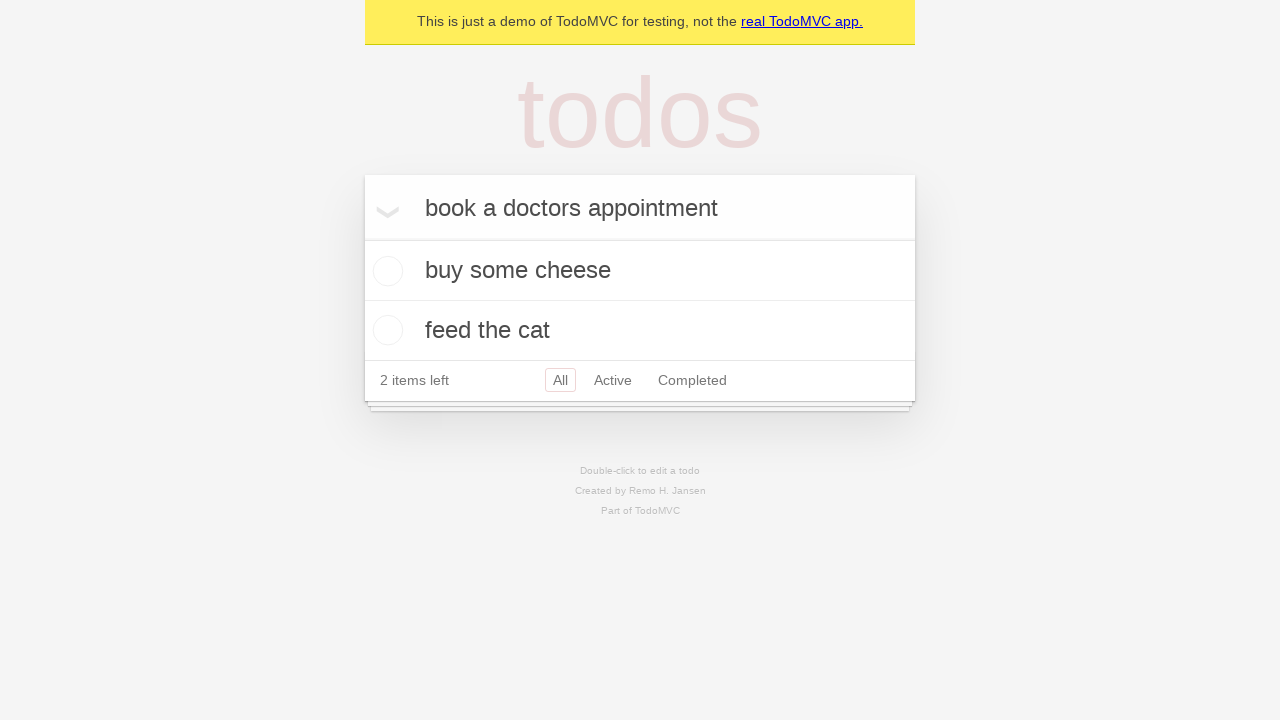

Pressed Enter to create third todo on internal:attr=[placeholder="What needs to be done?"i]
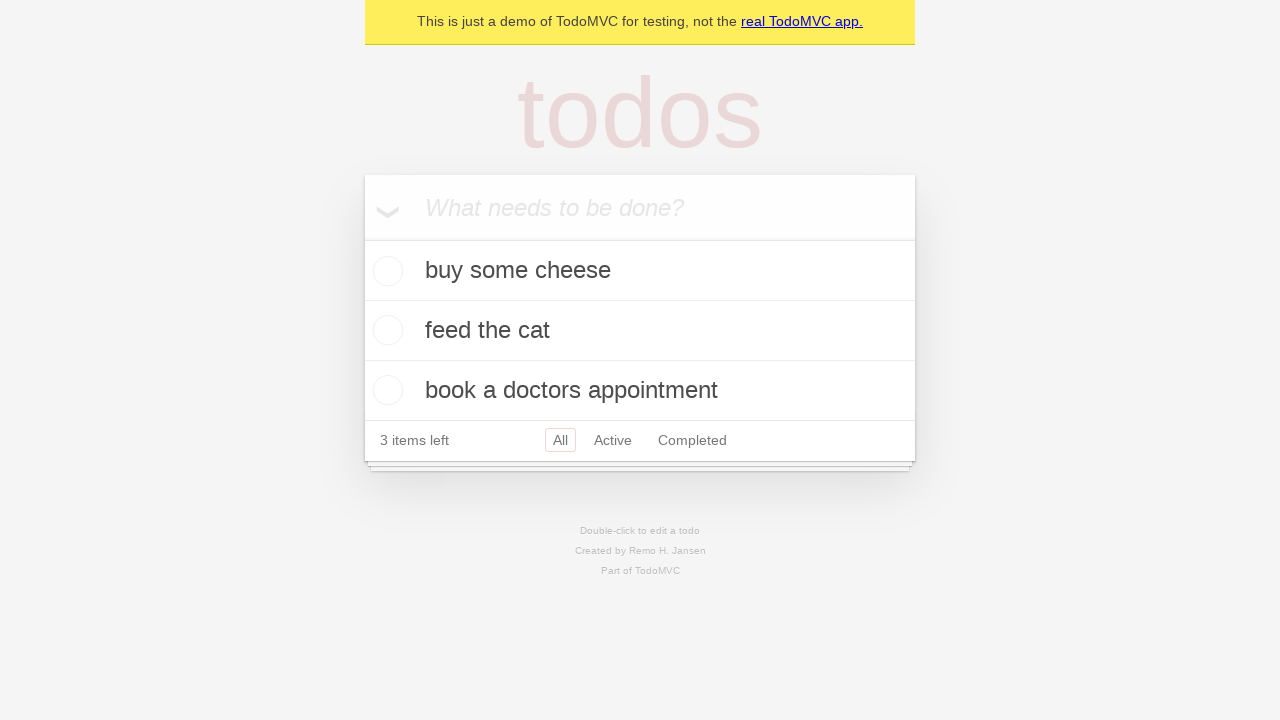

Double-clicked second todo to enter edit mode at (640, 331) on internal:testid=[data-testid="todo-item"s] >> nth=1
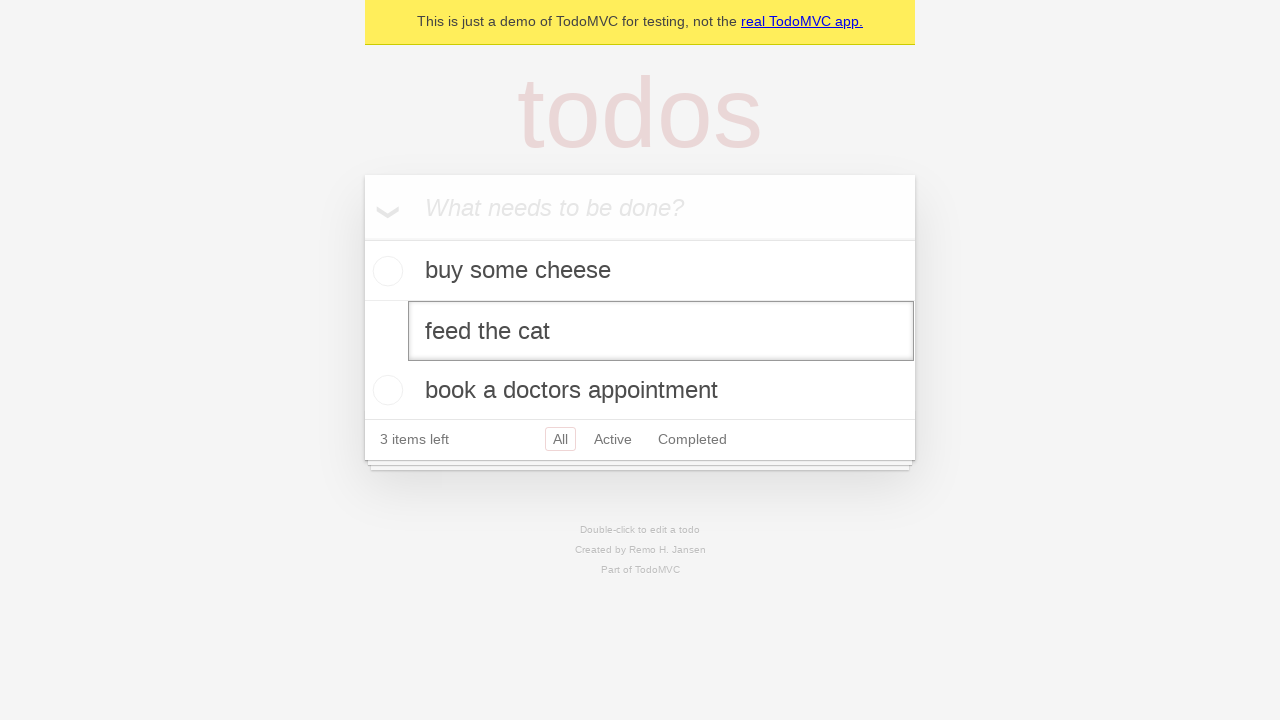

Filled edit textbox with new text 'buy some sausages' on internal:testid=[data-testid="todo-item"s] >> nth=1 >> internal:role=textbox[nam
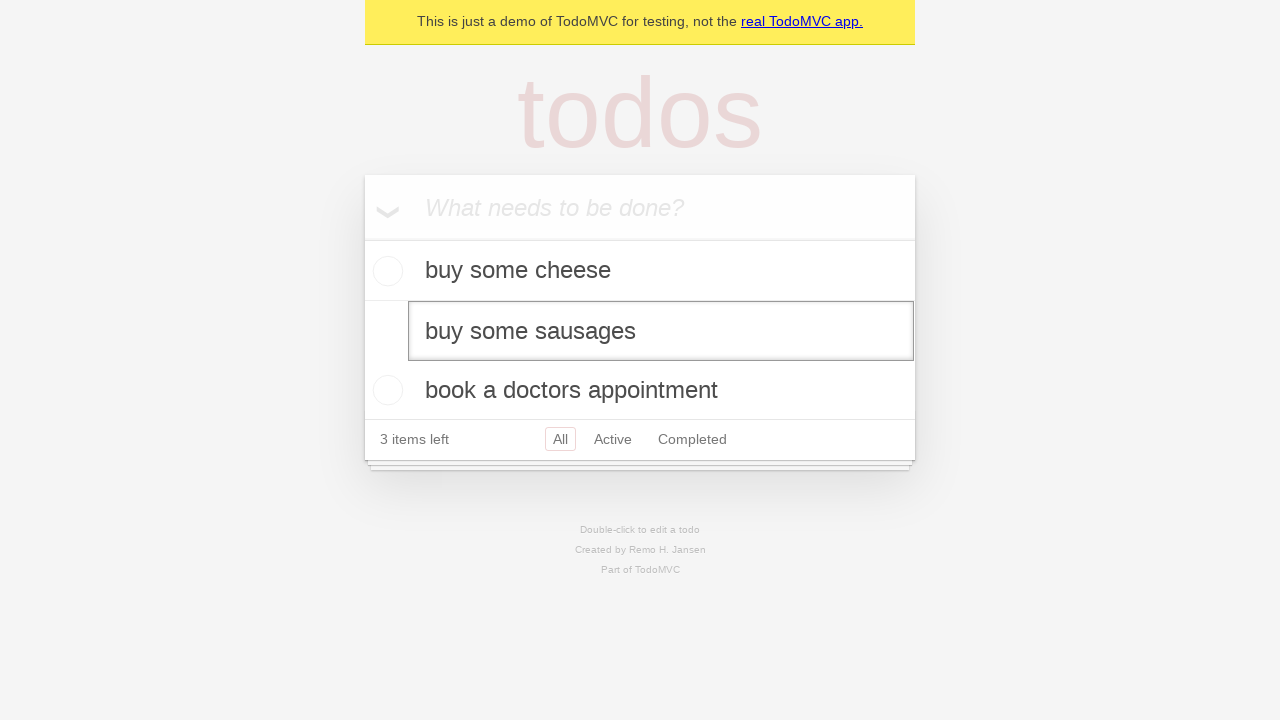

Triggered blur event on edit textbox to save changes
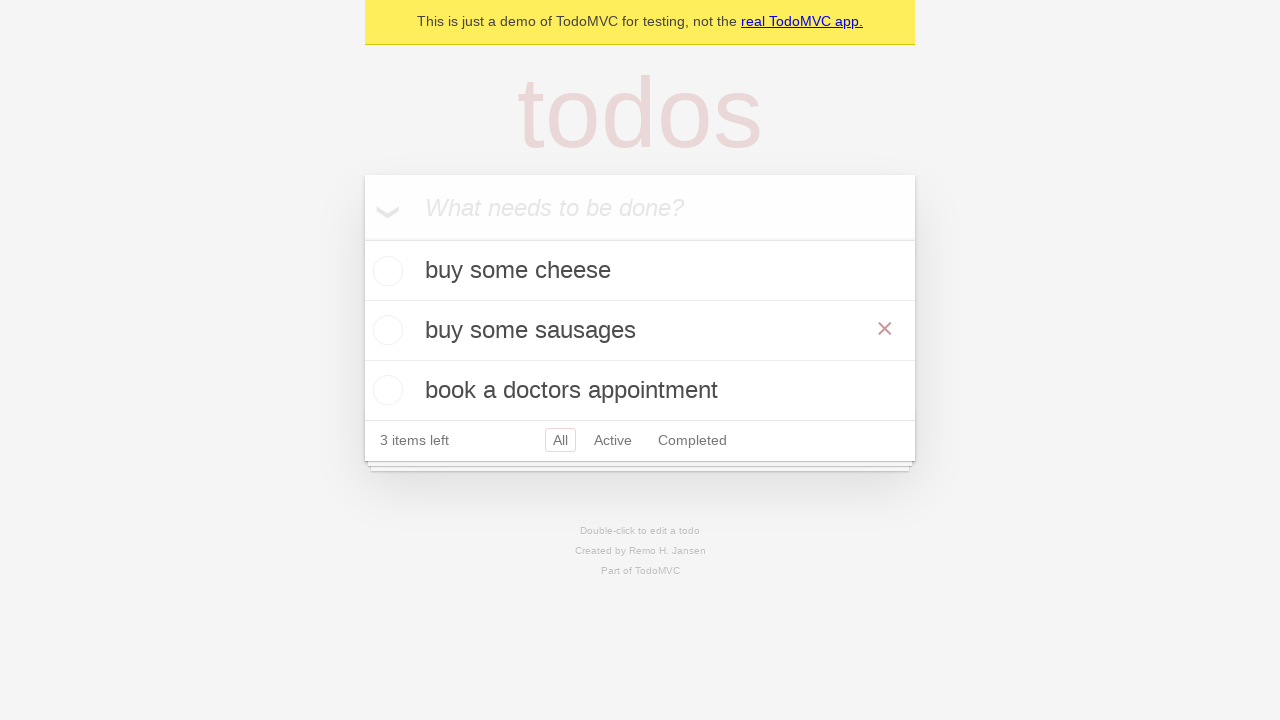

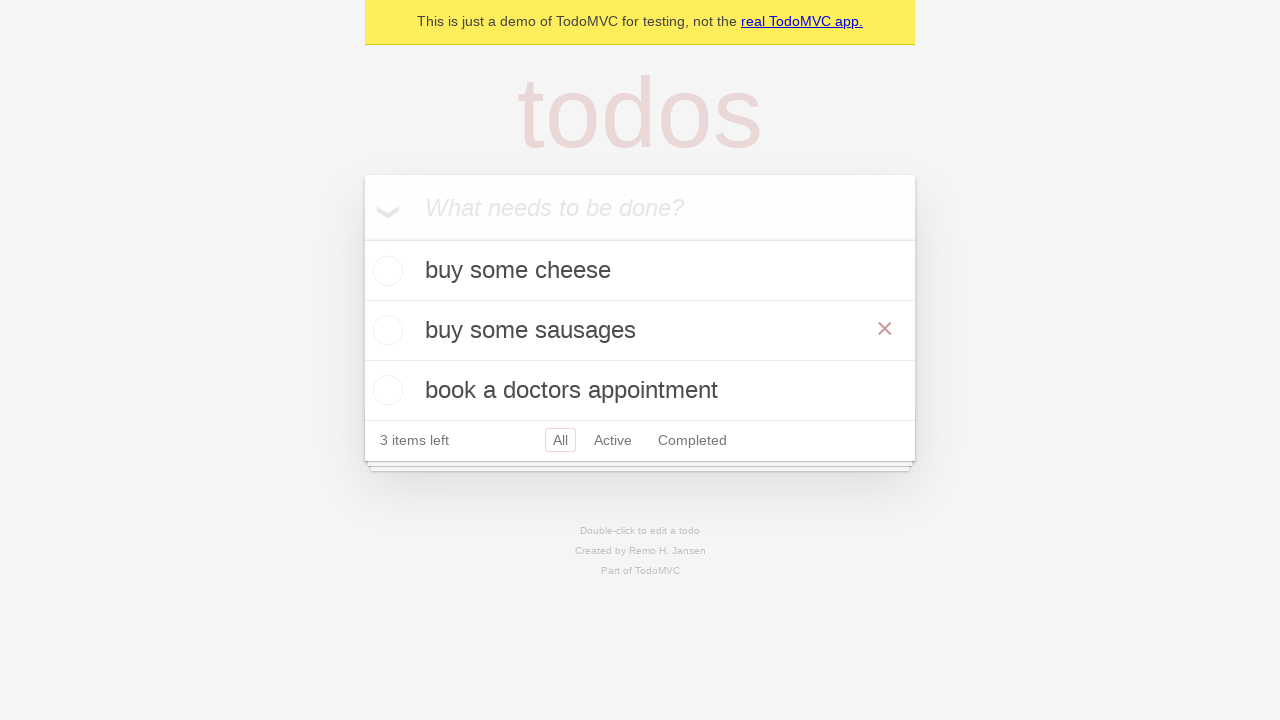